Tests injecting jQuery and jQuery Growl library into a page and displaying a notification message using JavaScript execution.

Starting URL: http://the-internet.herokuapp.com

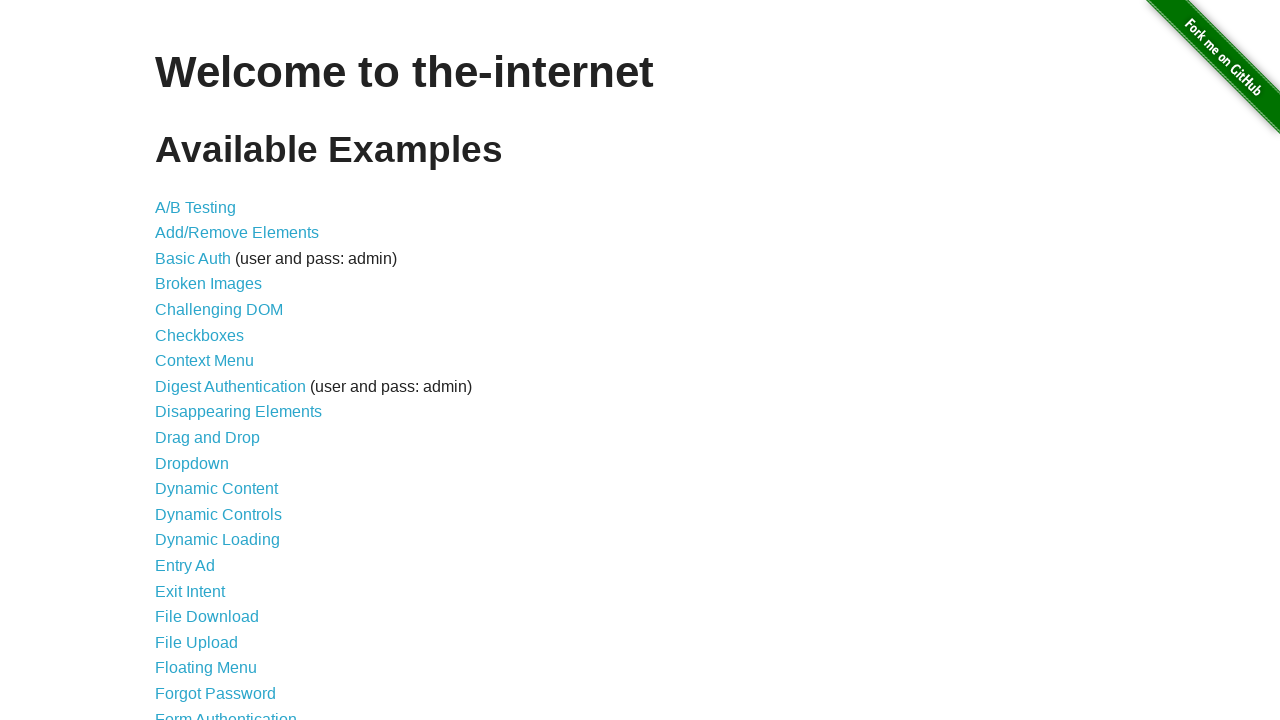

Injected jQuery library into the page
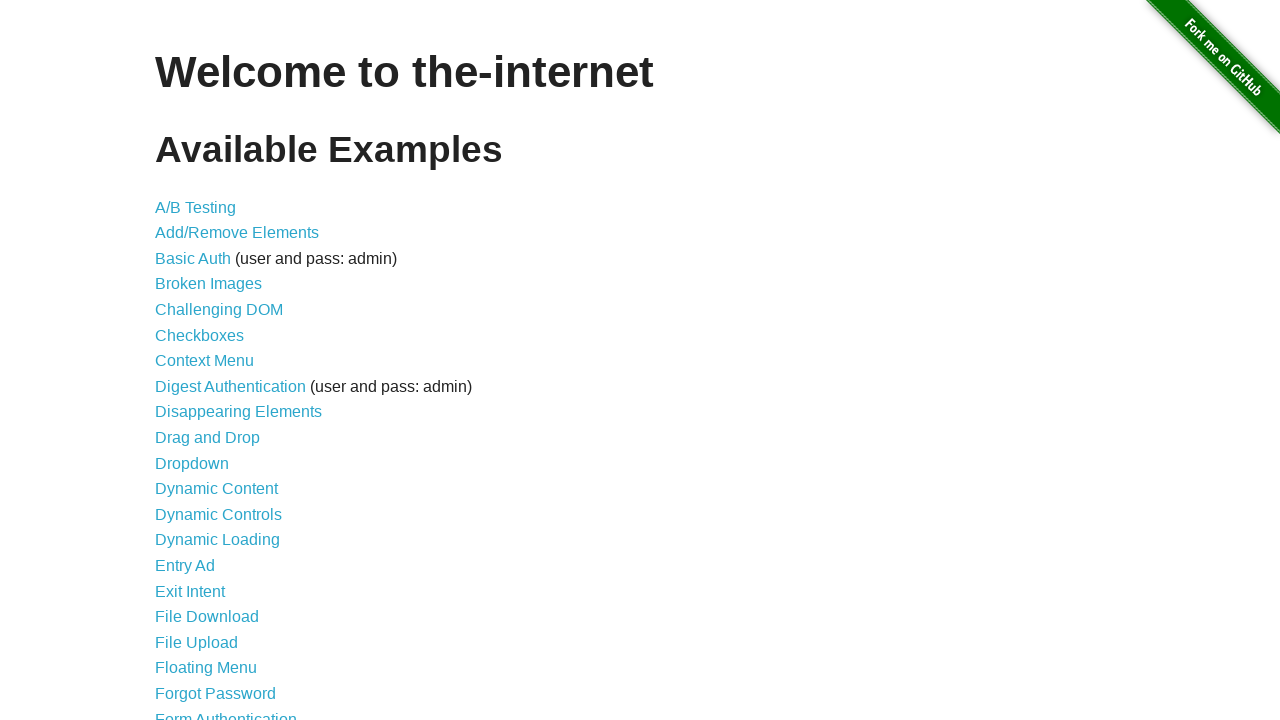

jQuery library loaded successfully
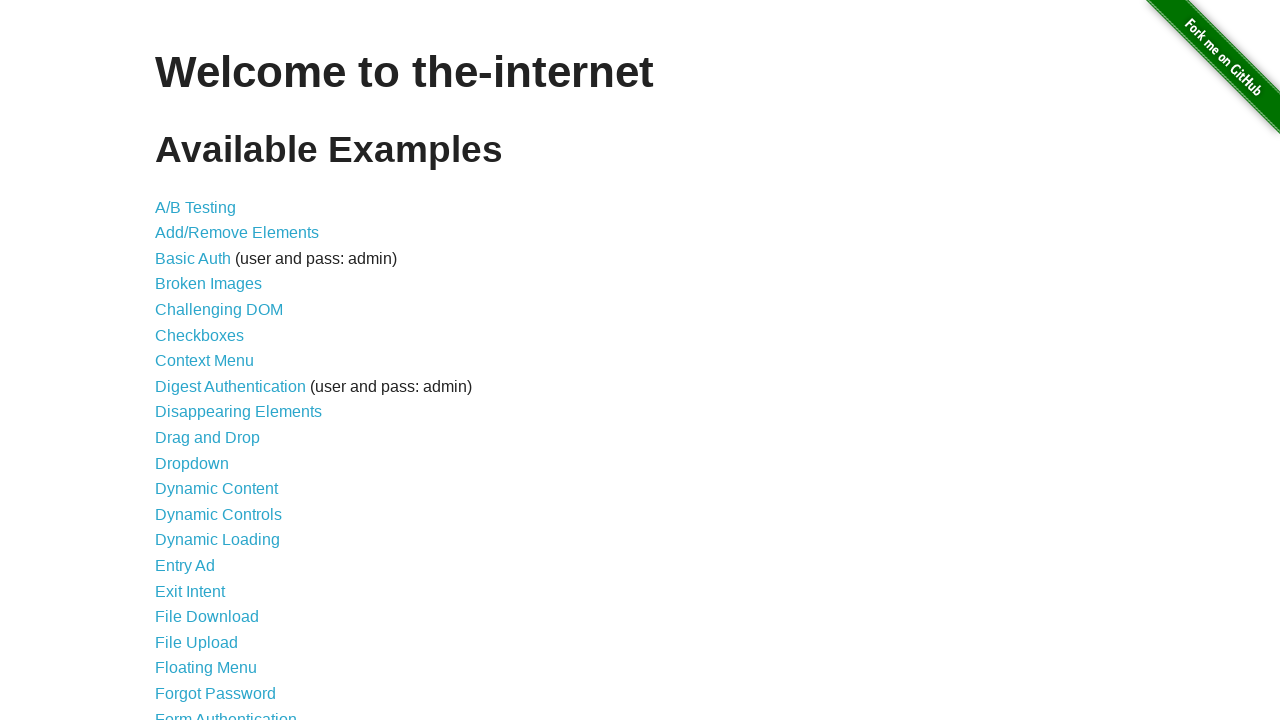

Injected jQuery Growl library via $.getScript()
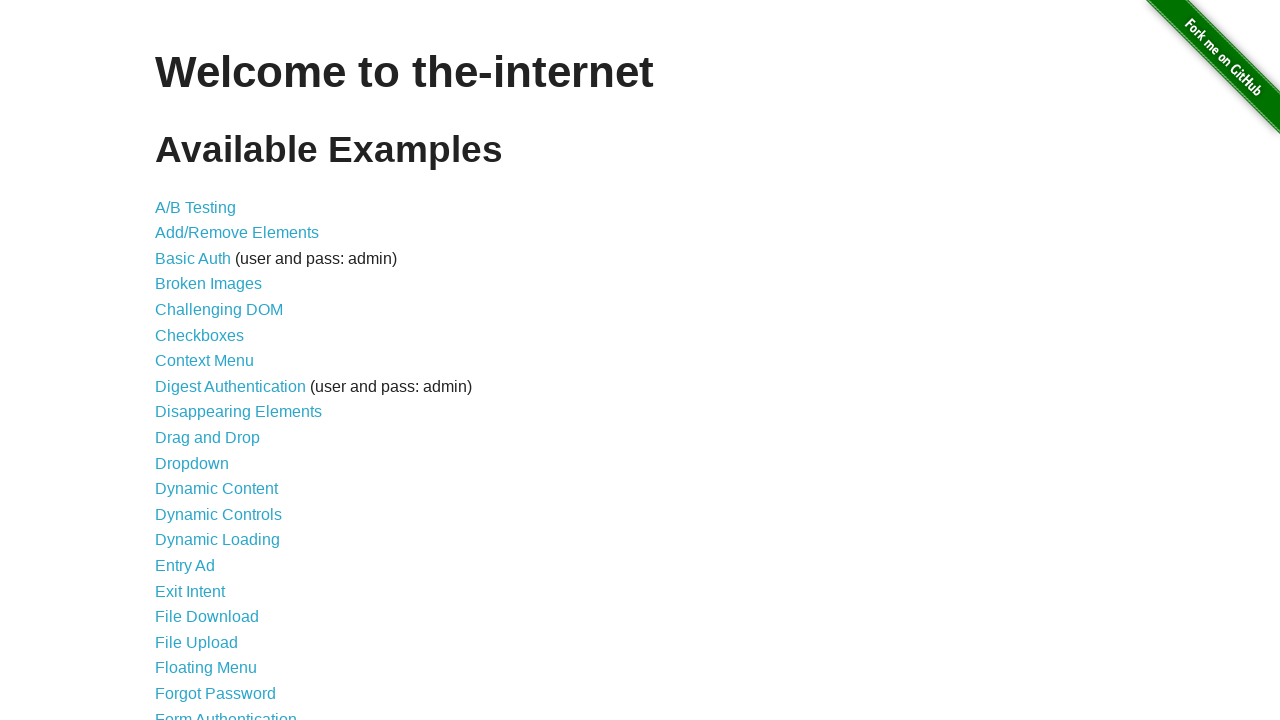

Added jQuery Growl CSS stylesheet to page head
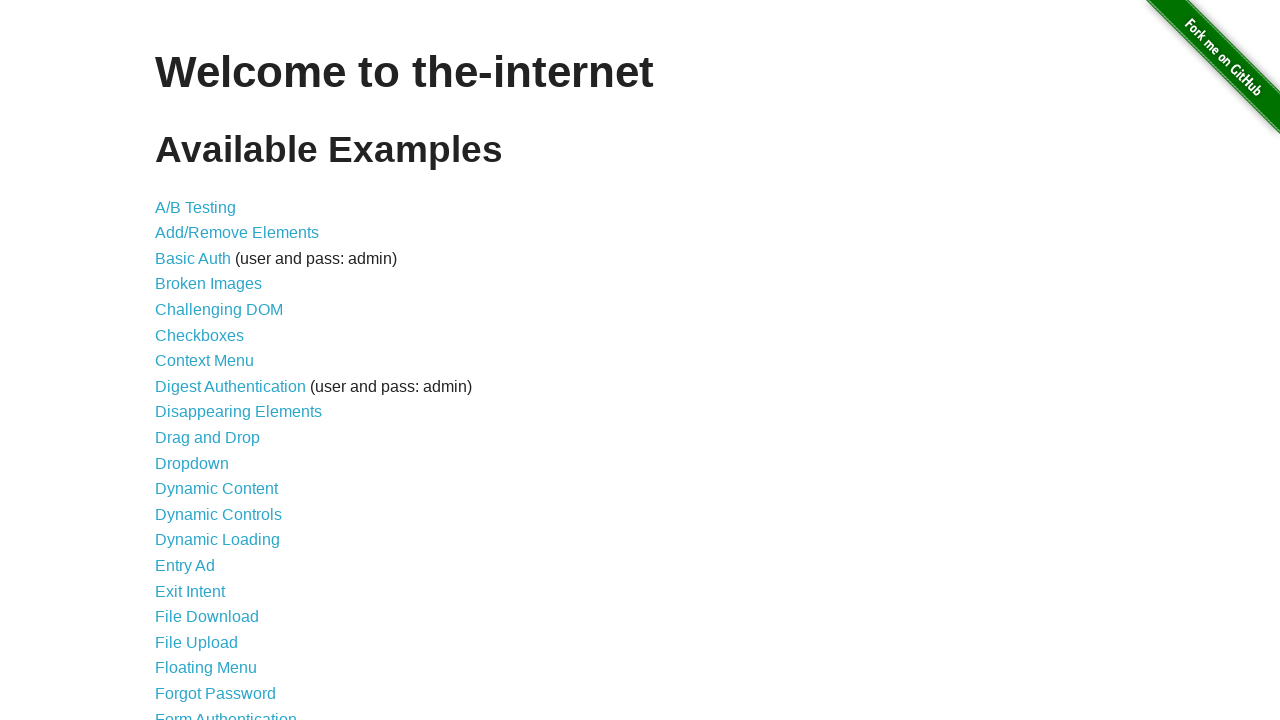

jQuery Growl function is available and ready
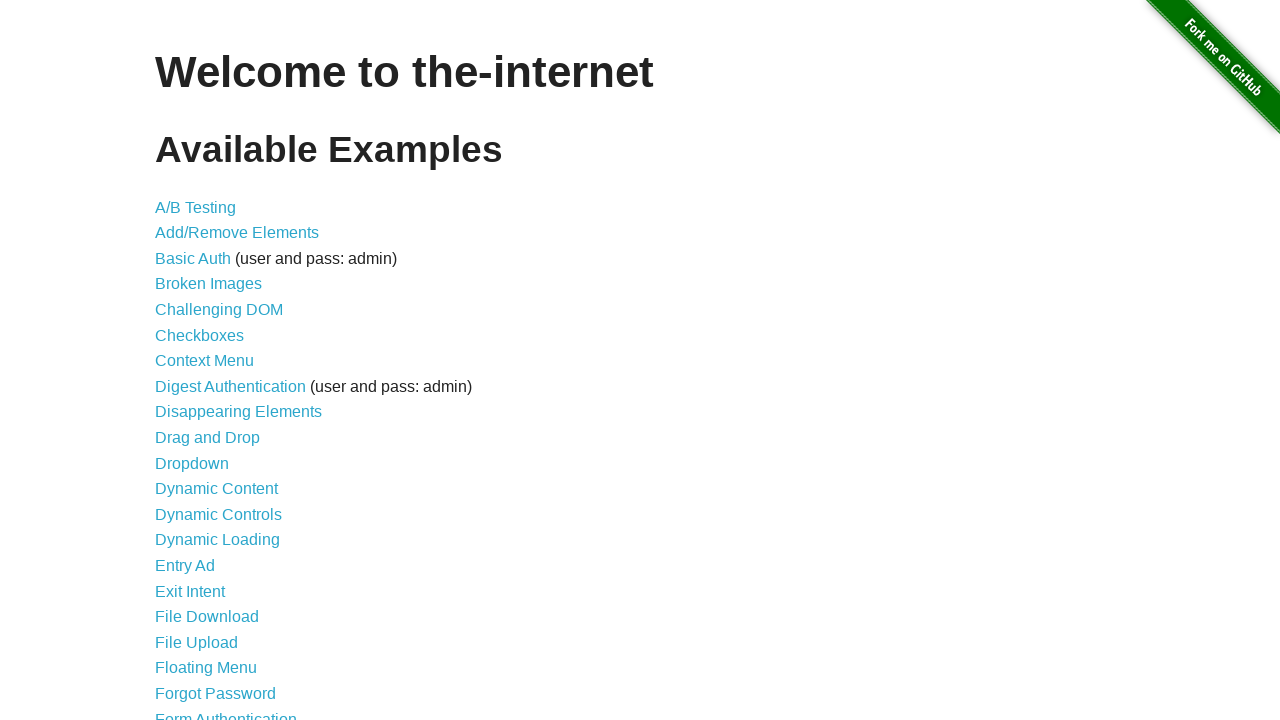

Displayed a growl notification with title 'GET' and message '/'
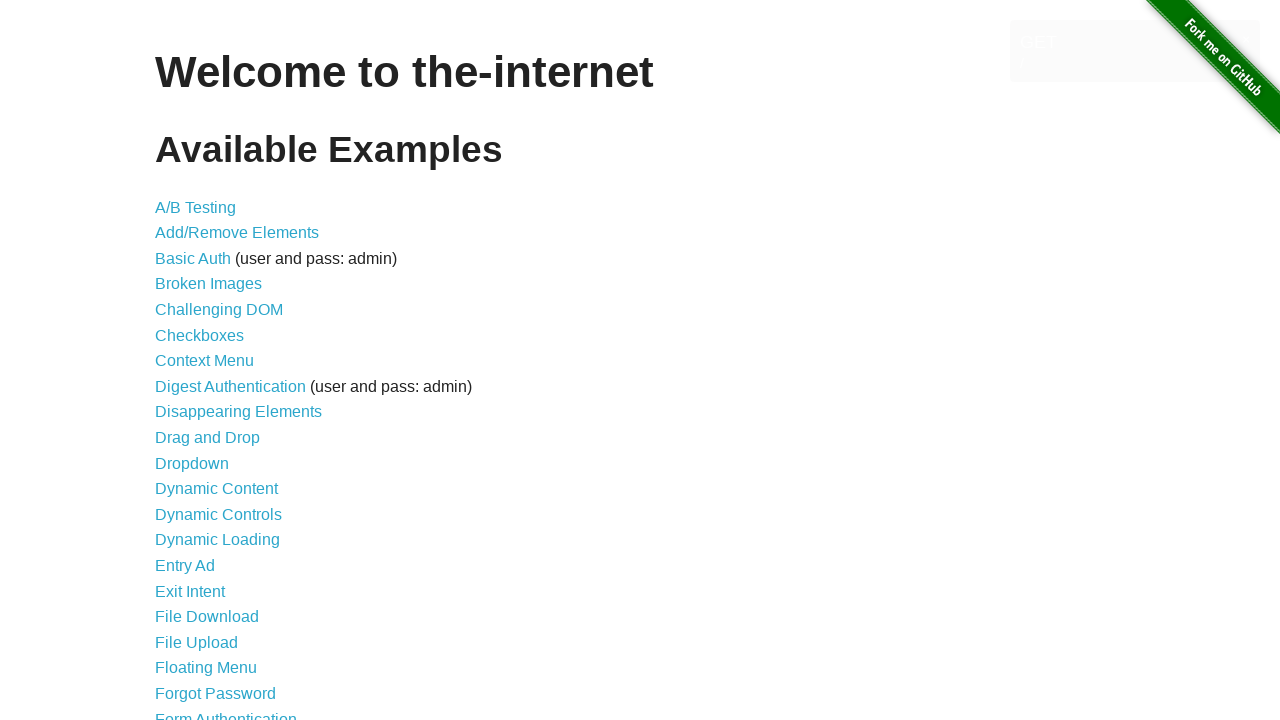

Waited 2 seconds to view the notification
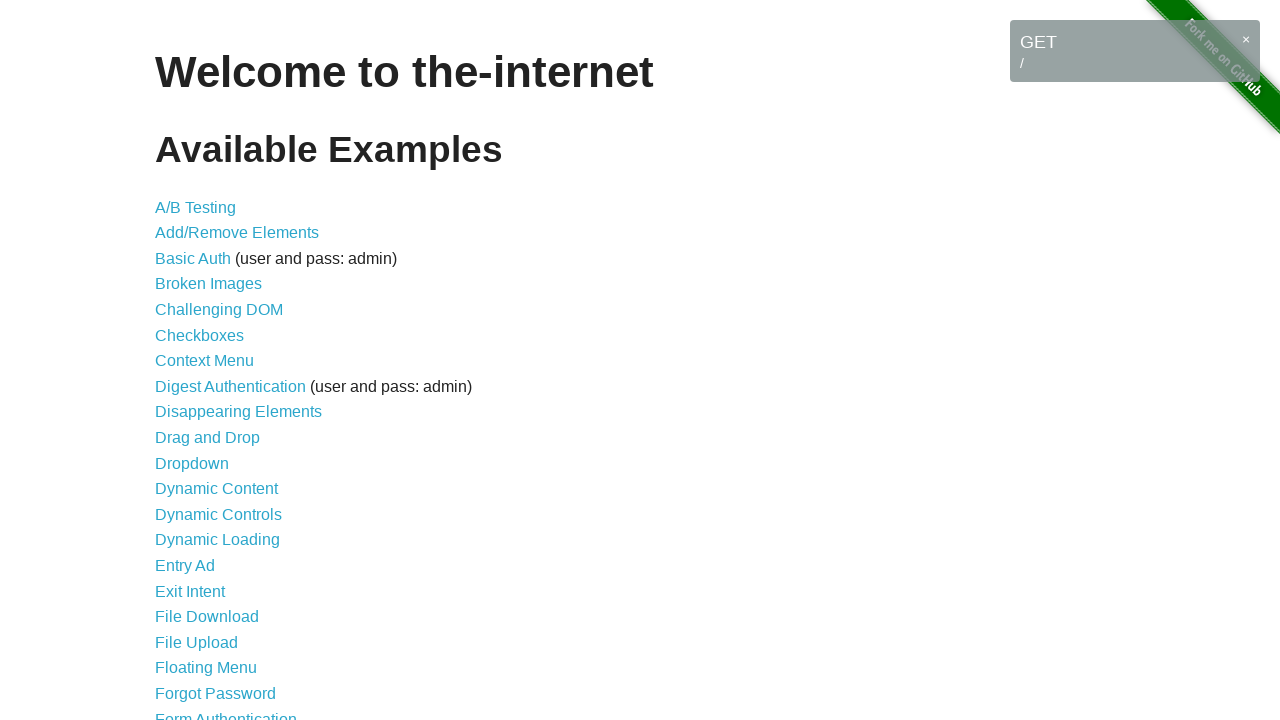

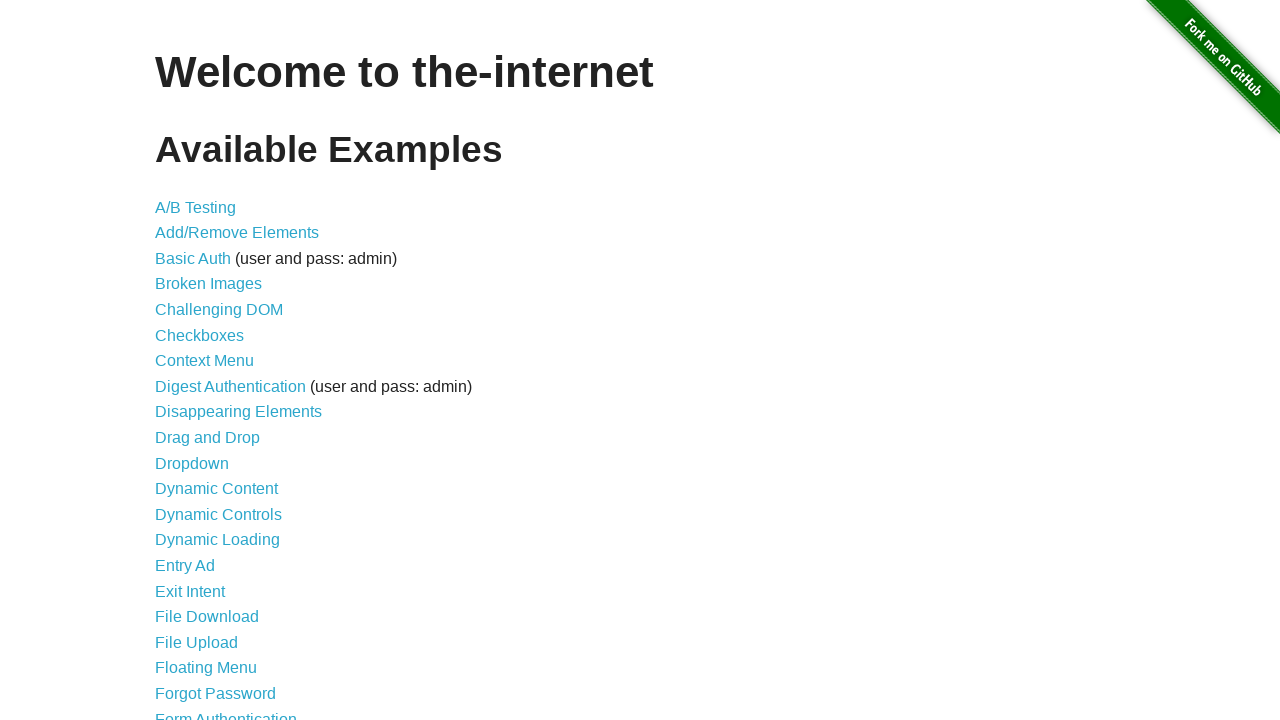